Tests handling multiple browser windows/tabs by clicking a link that opens a new tab, switching to the child window, then closing it and switching back to the parent window.

Starting URL: https://the-internet.herokuapp.com/windows

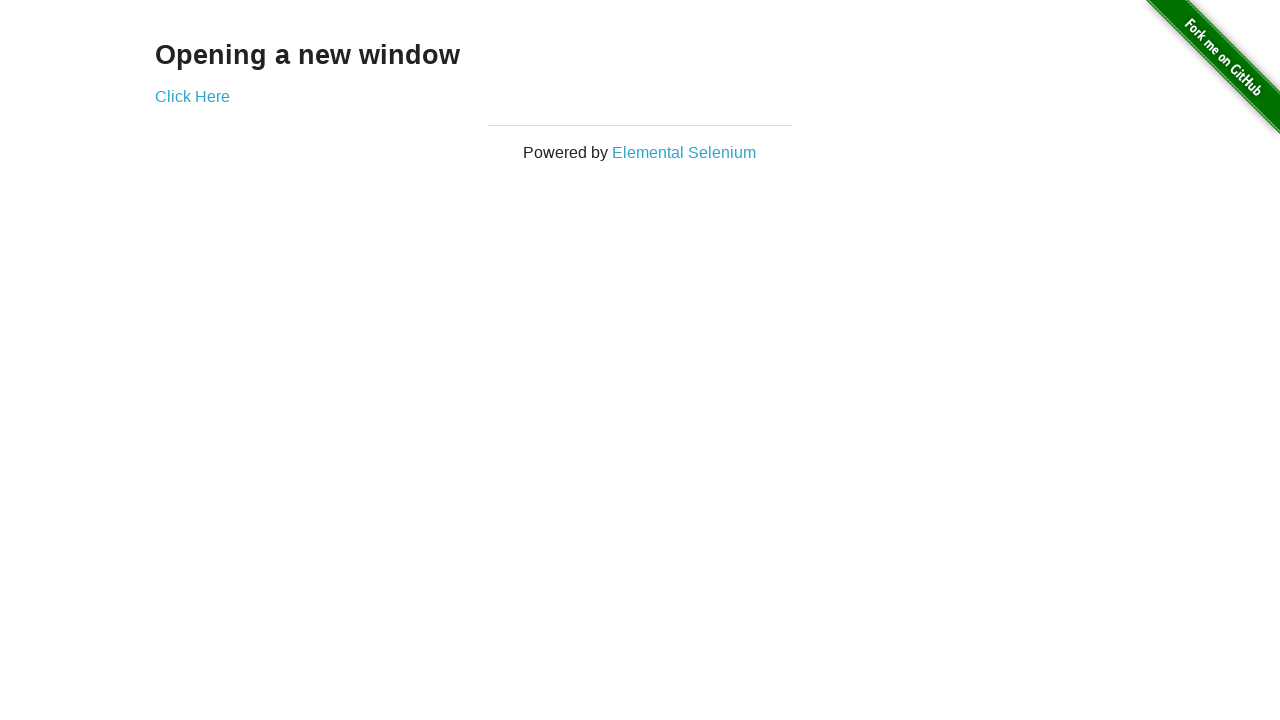

Clicked 'Click Here' link to open new tab at (192, 96) on text=Click Here
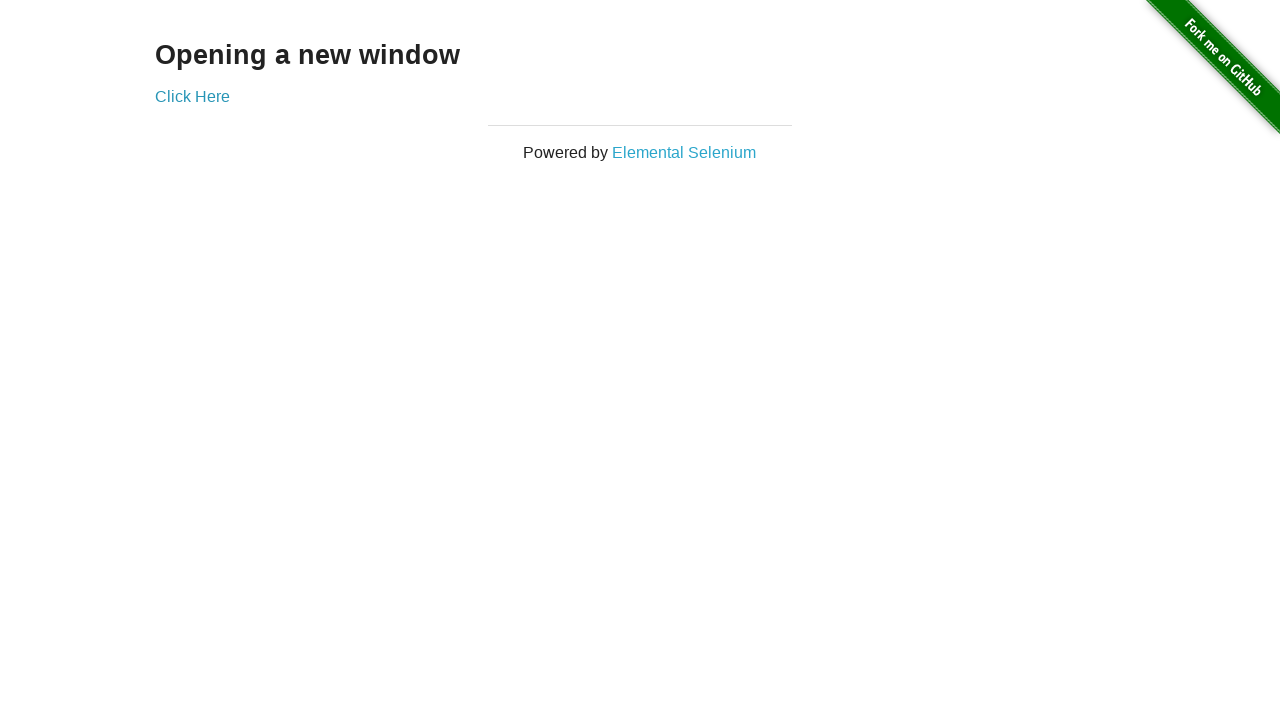

New child window/tab opened
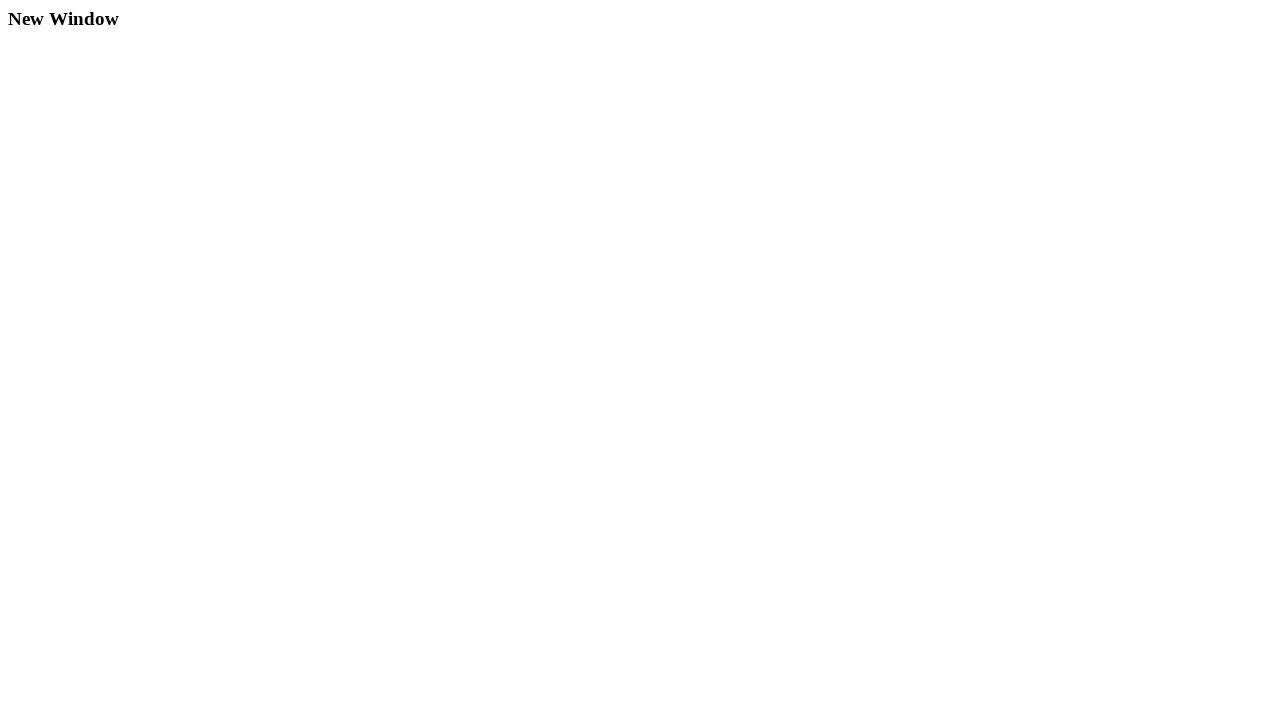

Child page loaded completely
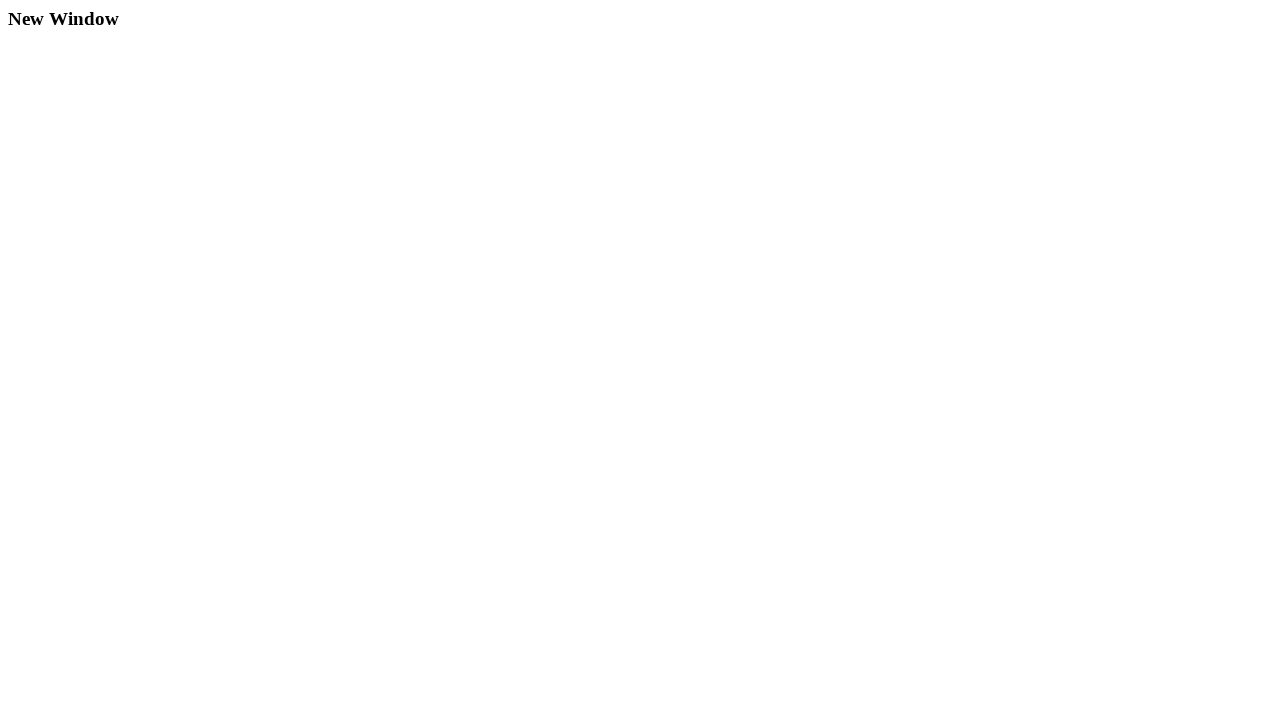

Verified child window title: New Window
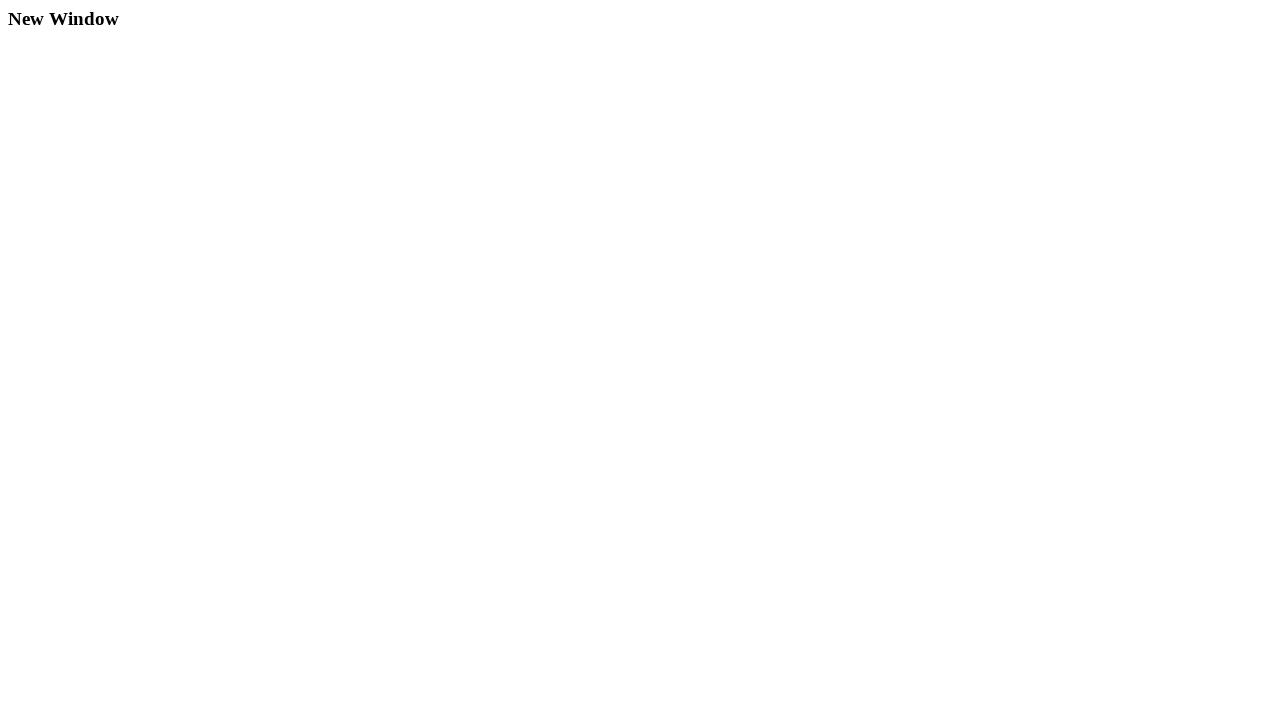

Closed child window/tab
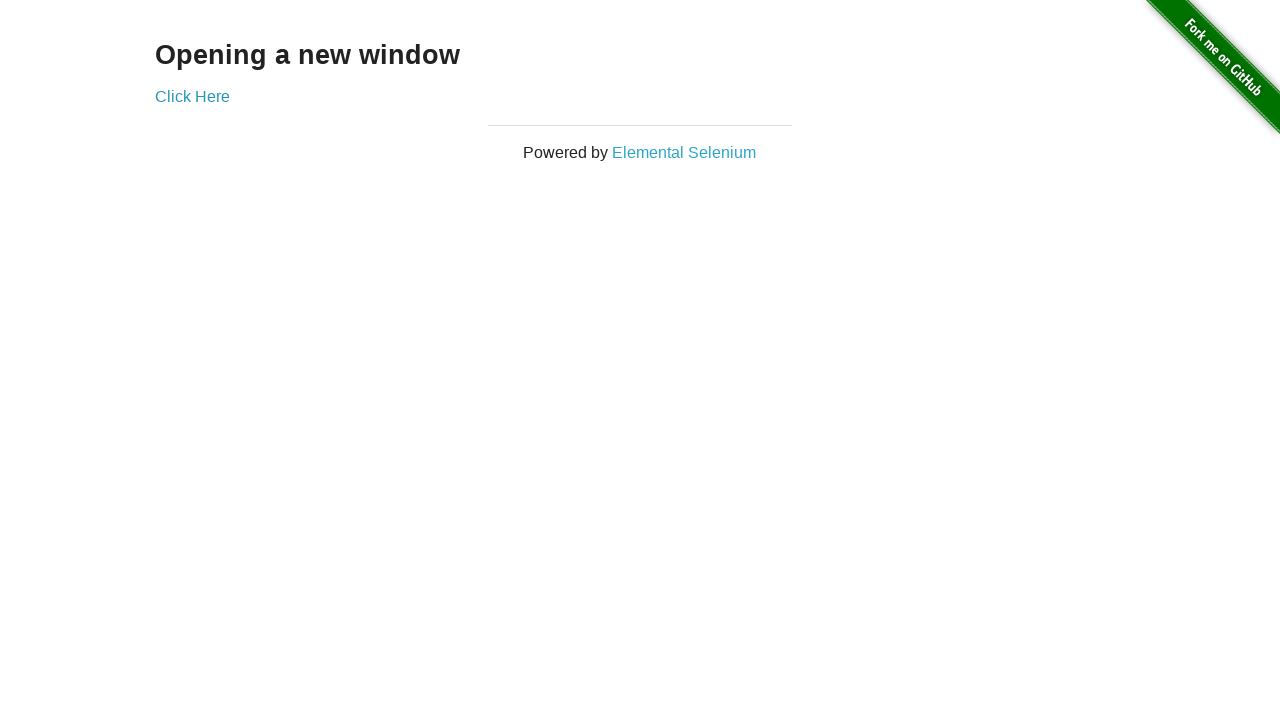

Verified parent window is still accessible and contains 'Click Here' link
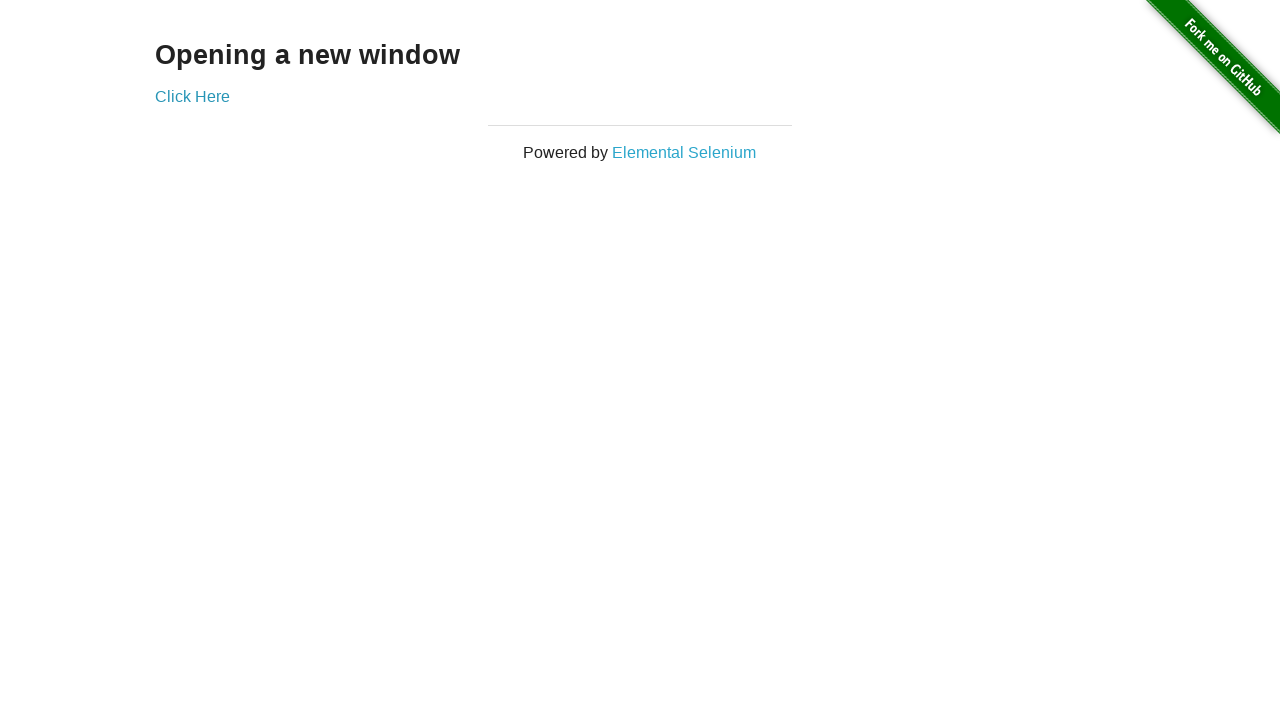

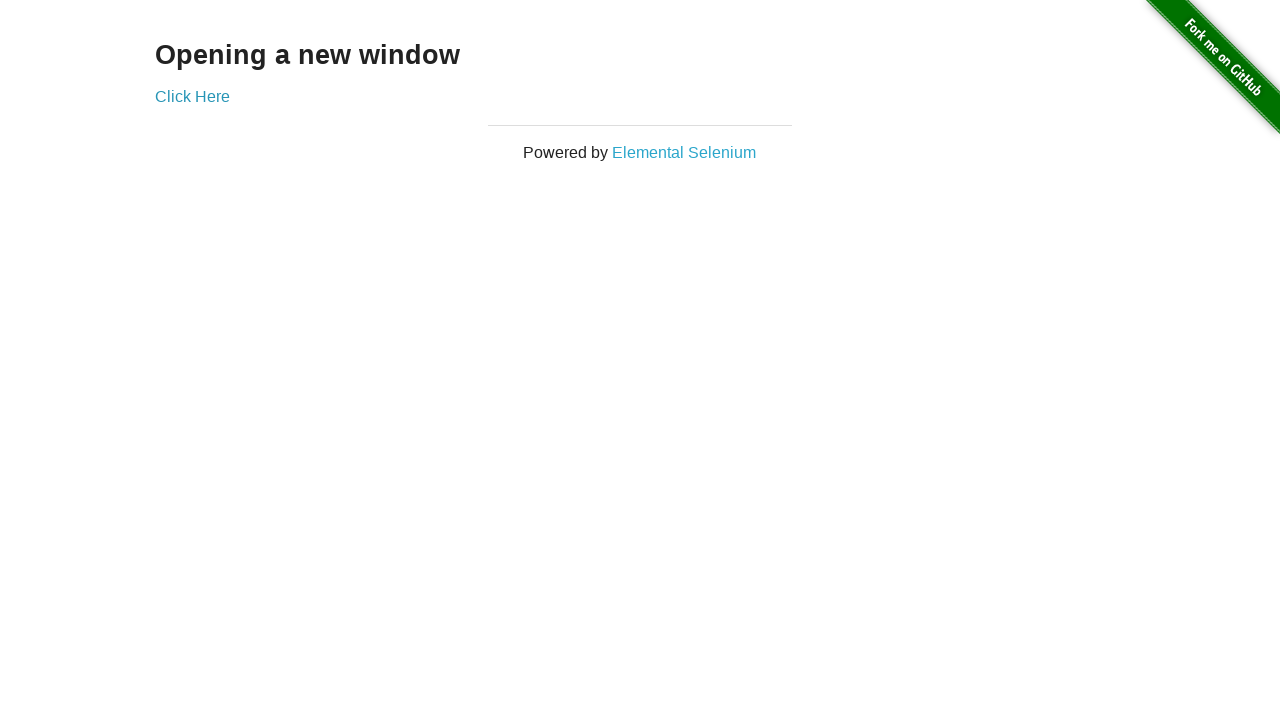